Tests accepting a JavaScript alert by clicking the first button and confirming the OK button in the alert dialog

Starting URL: https://the-internet.herokuapp.com/javascript_alerts

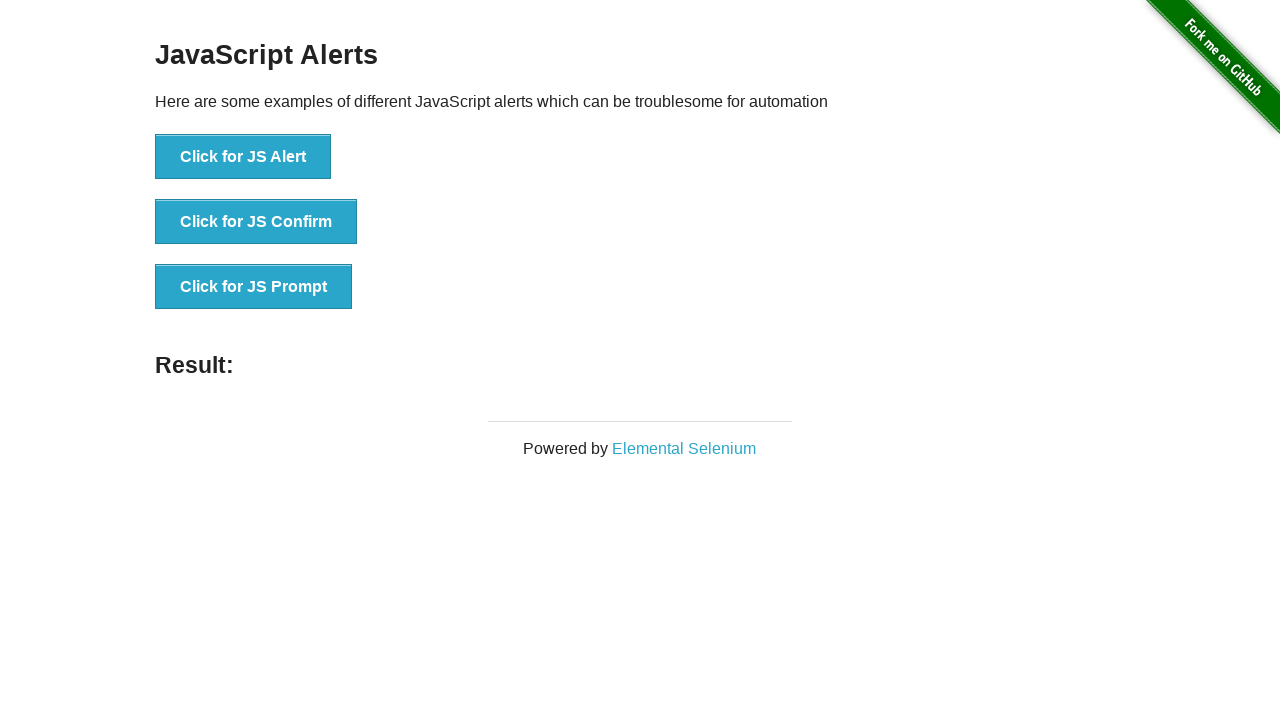

Clicked the first button to trigger JavaScript alert at (243, 157) on button[onclick='jsAlert()']
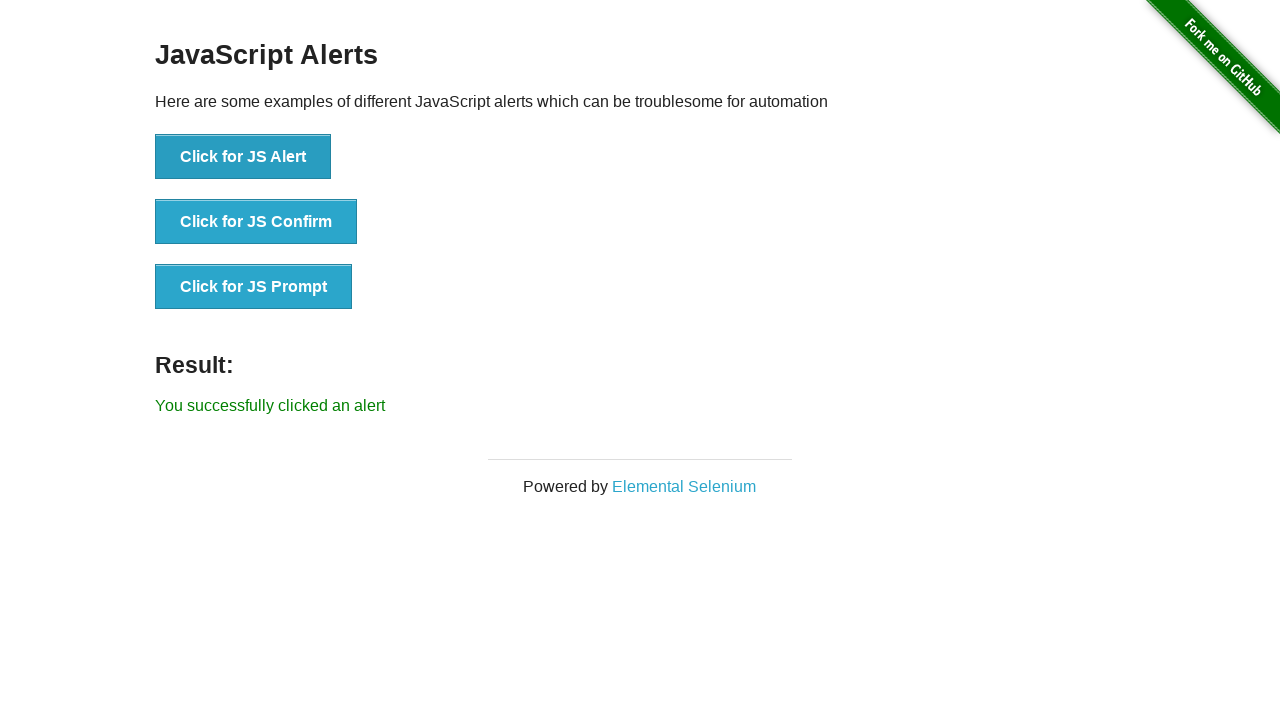

Set up dialog handler to accept alert dialogs
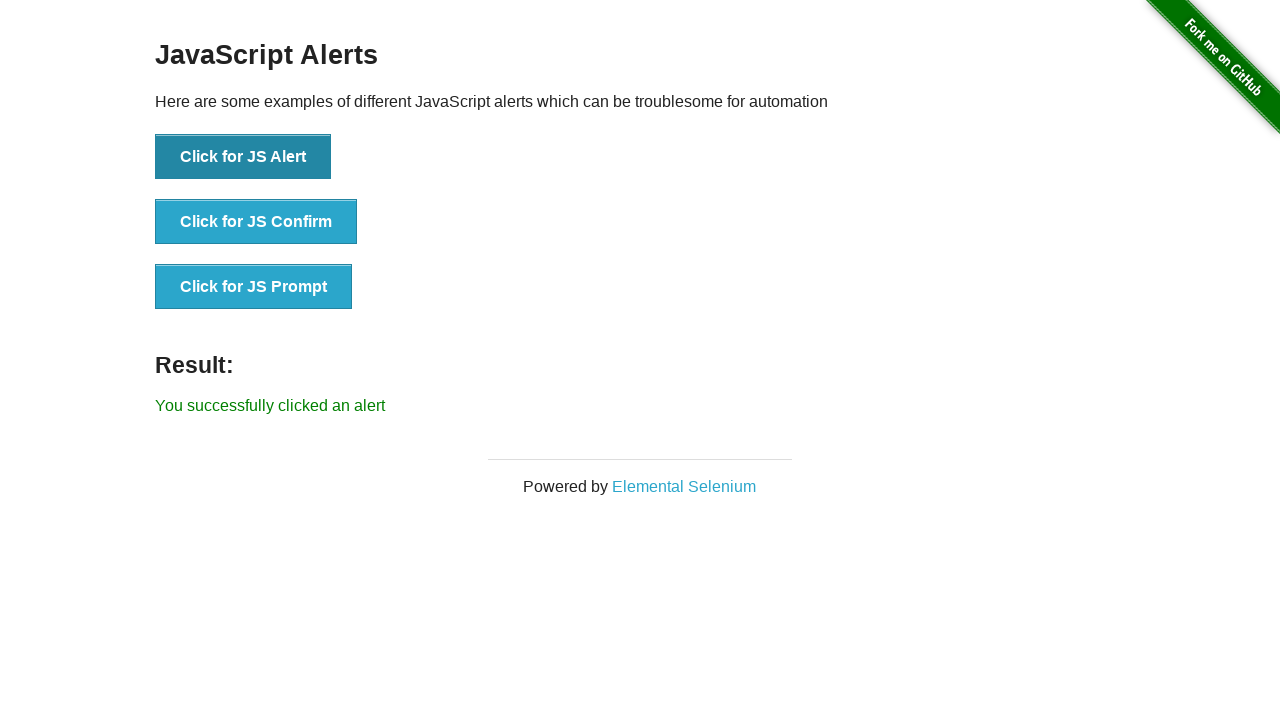

Alert accepted and result message is now visible
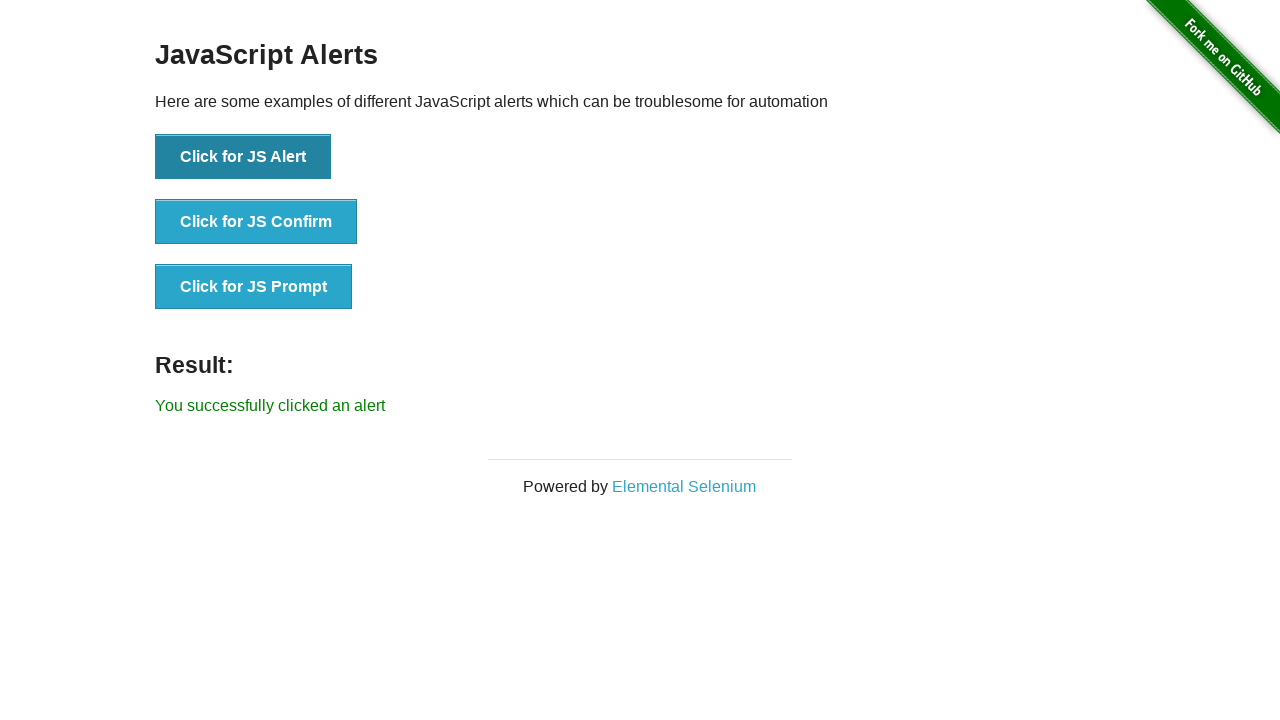

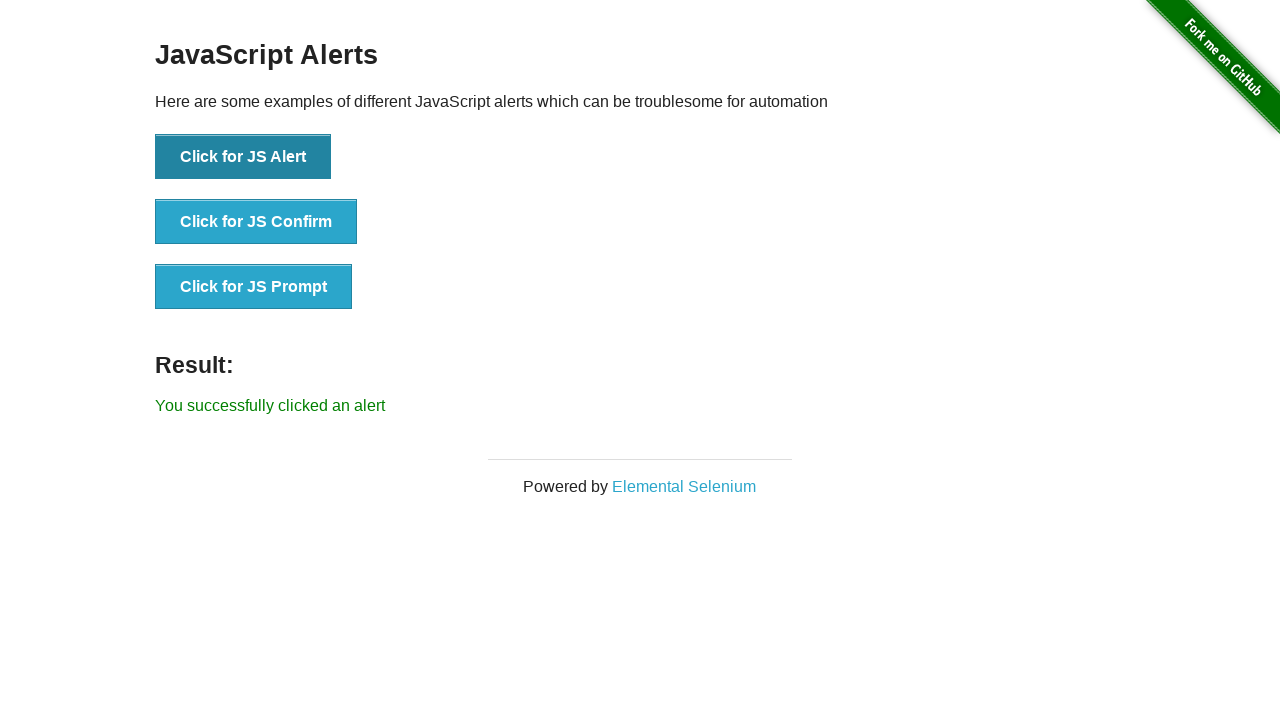